Tests the EdMentor AI page by navigating to it, scrolling through content, verifying key feature sections, integration icons, and testing navigation buttons to Data Protection & Privacy Policy and Contact Us pages.

Starting URL: https://imaginxavr.com/

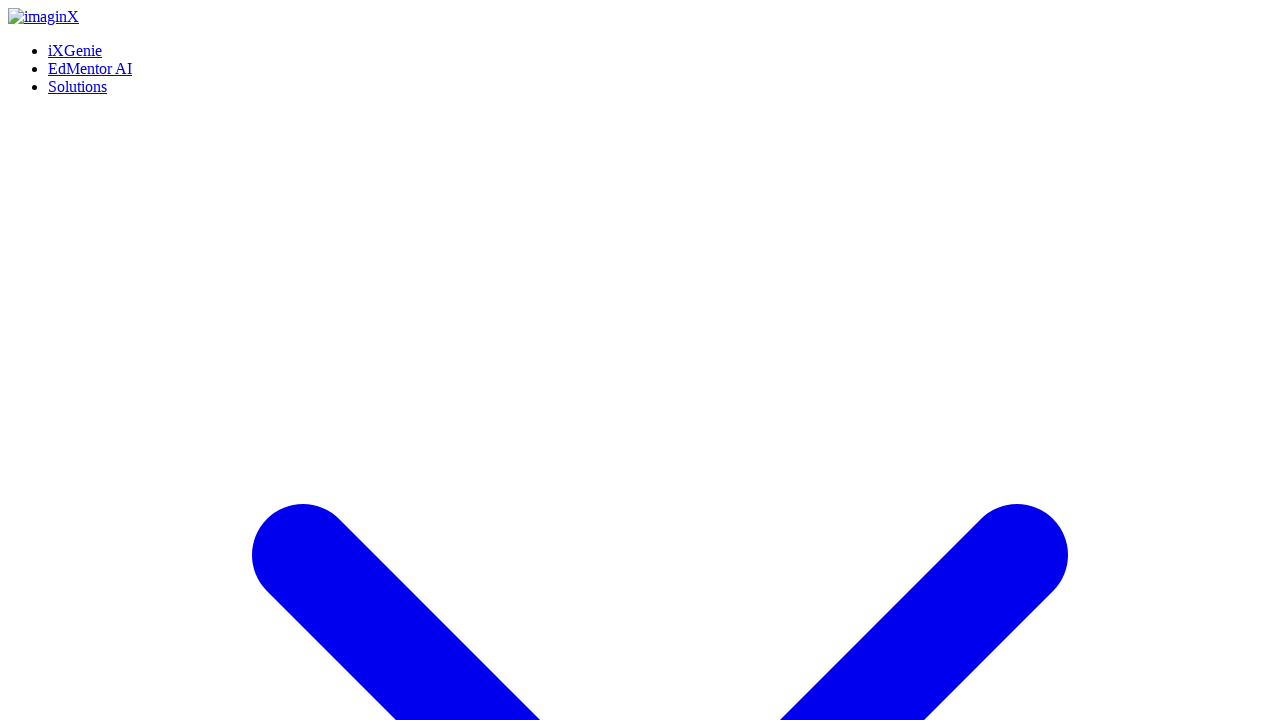

Page loaded successfully
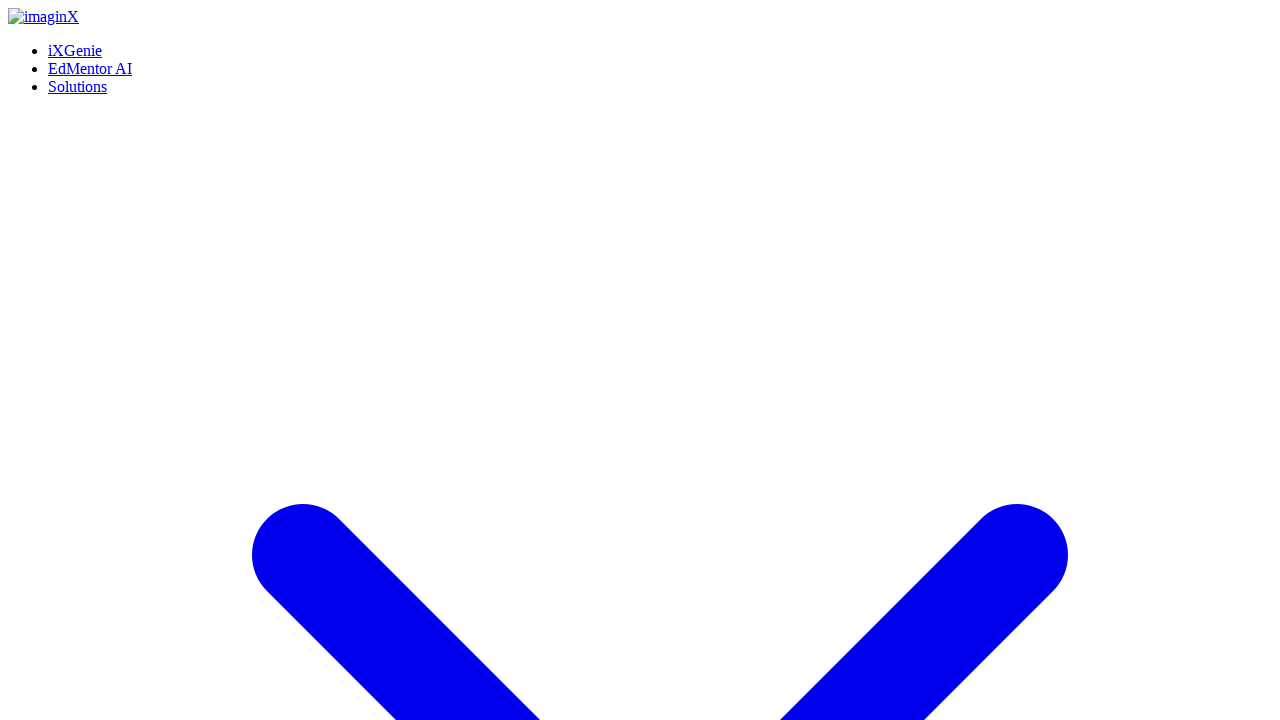

Hovered over EdMentor AI link at (90, 68) on xpath=(//a[normalize-space()='EdMentor AI'])[1]
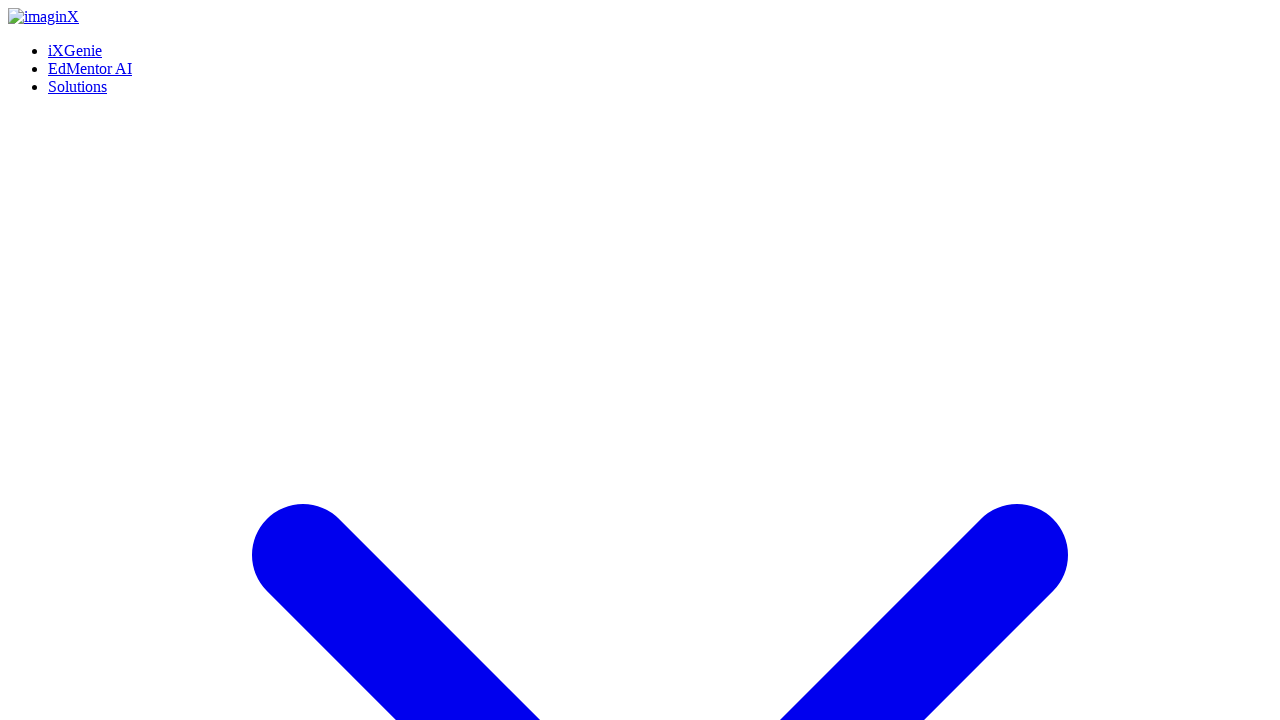

Clicked EdMentor AI link at (90, 68) on xpath=(//a[normalize-space()='EdMentor AI'])[1]
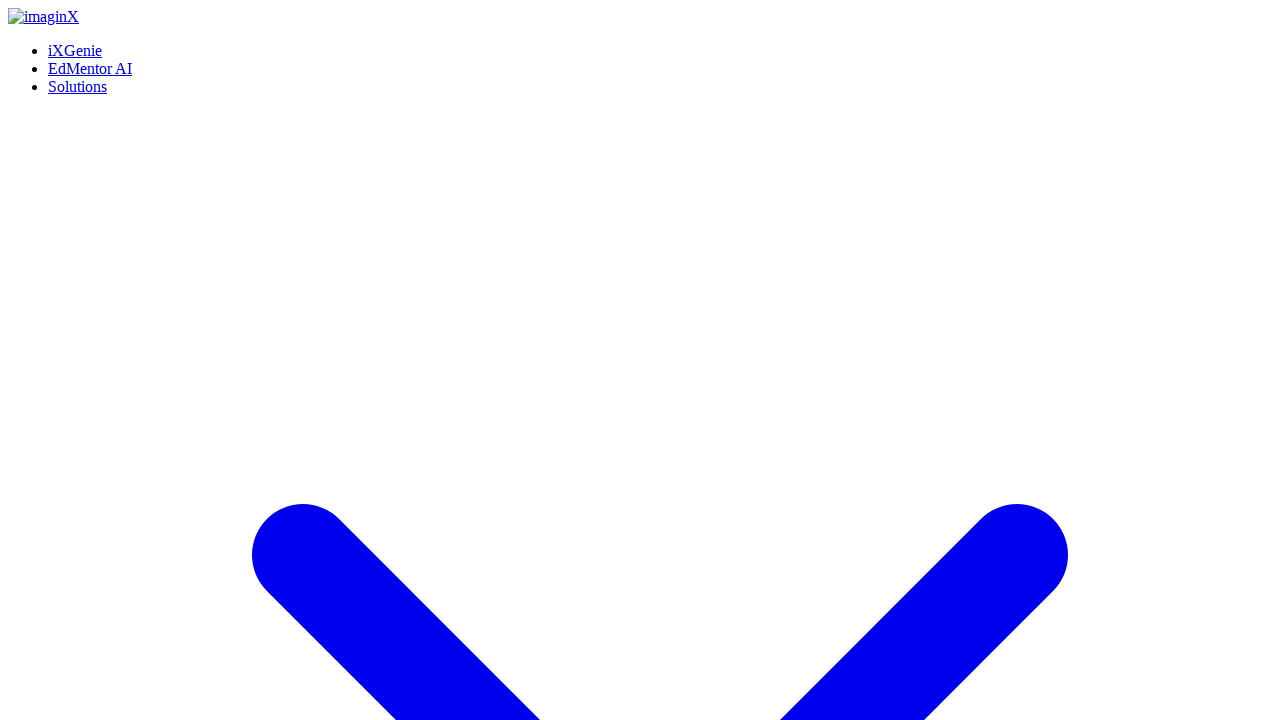

EdMentor AI page loaded
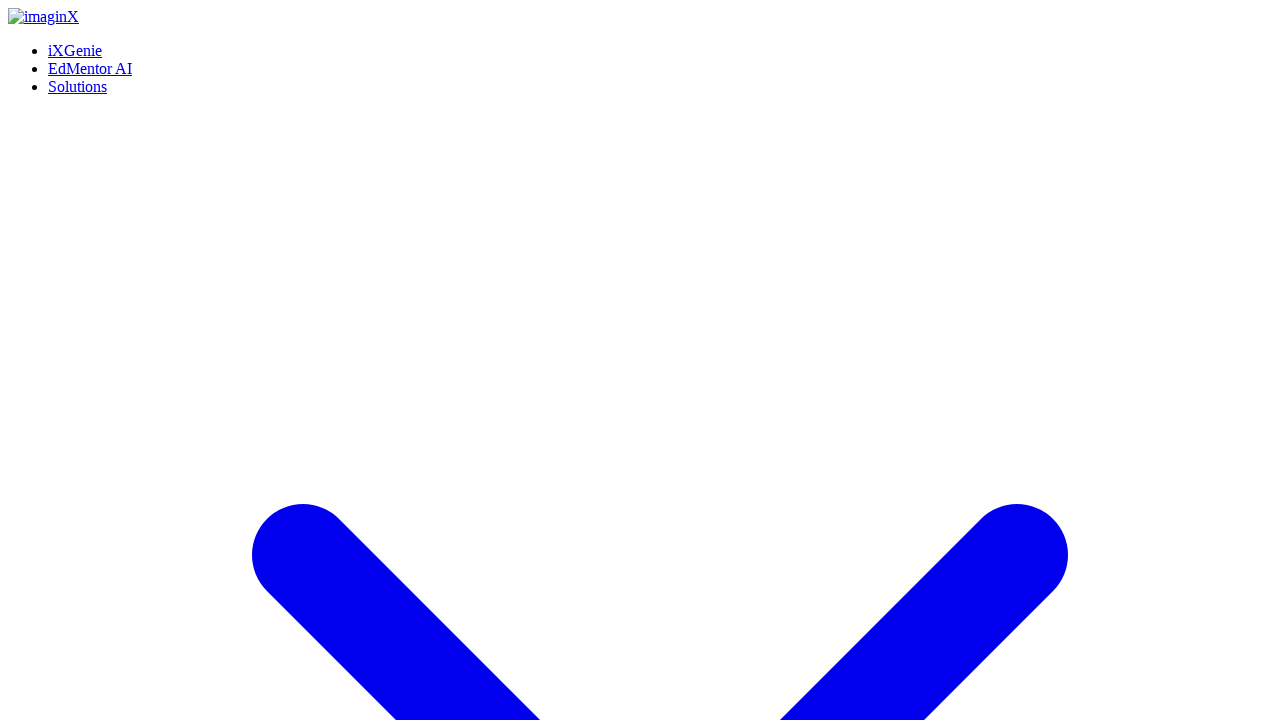

Waited 2 seconds for page to fully render
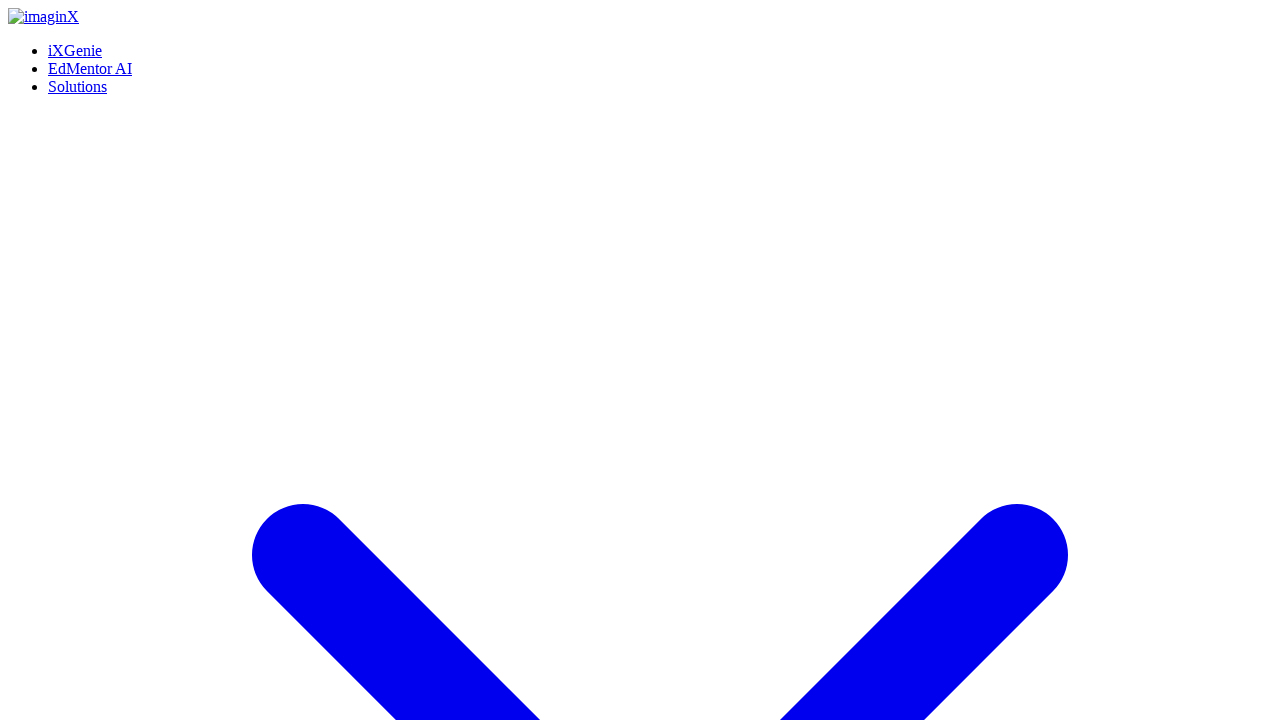

Scrolled to bottom of page
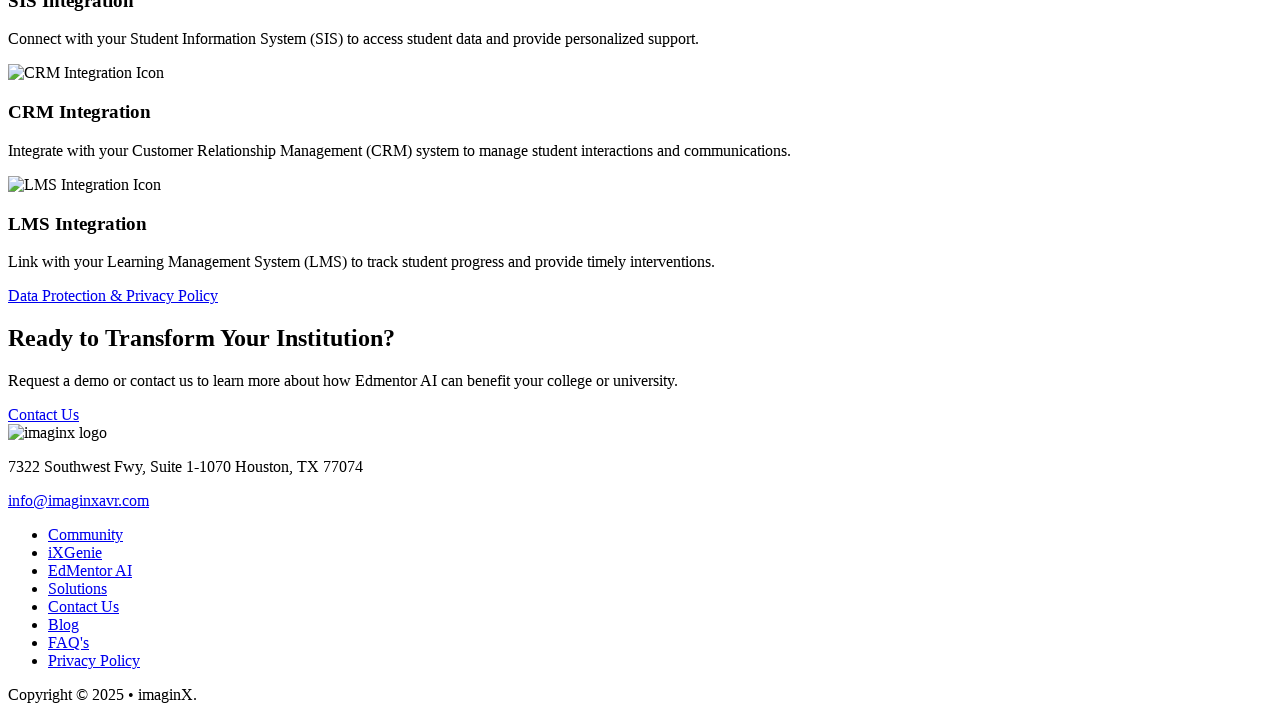

Scrolled back to top of page
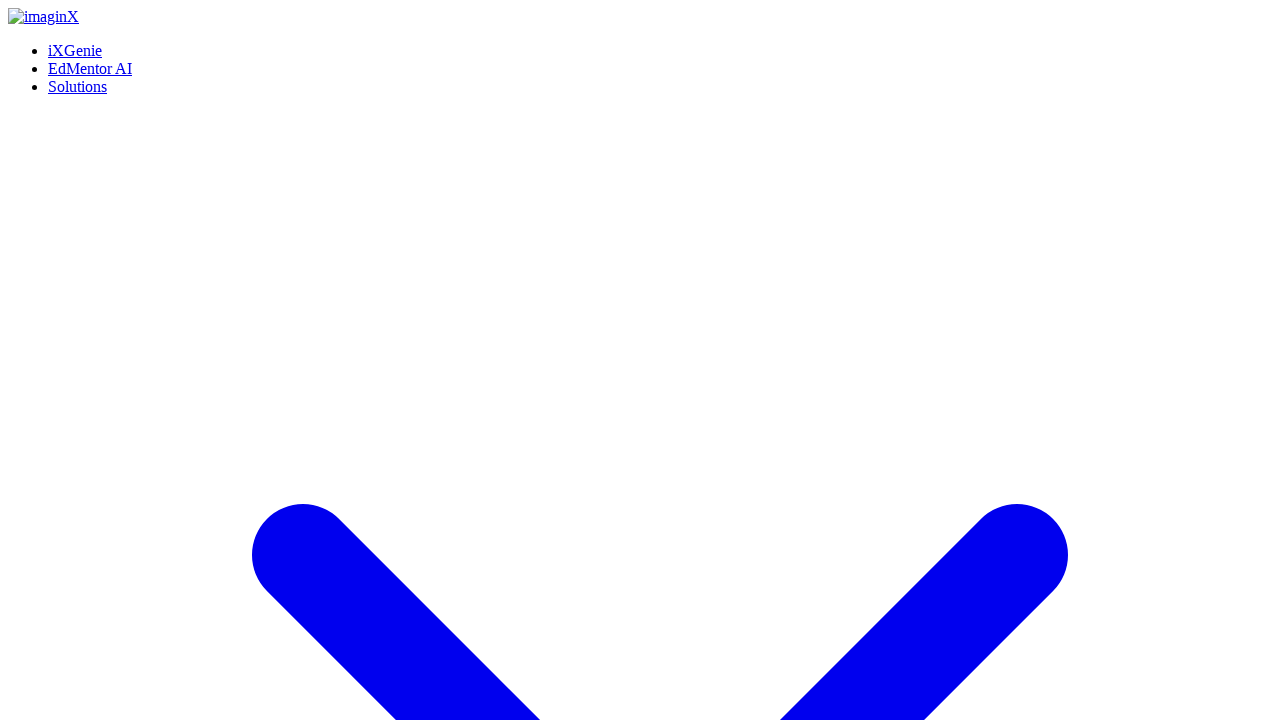

Waited 1 second after scrolling to top
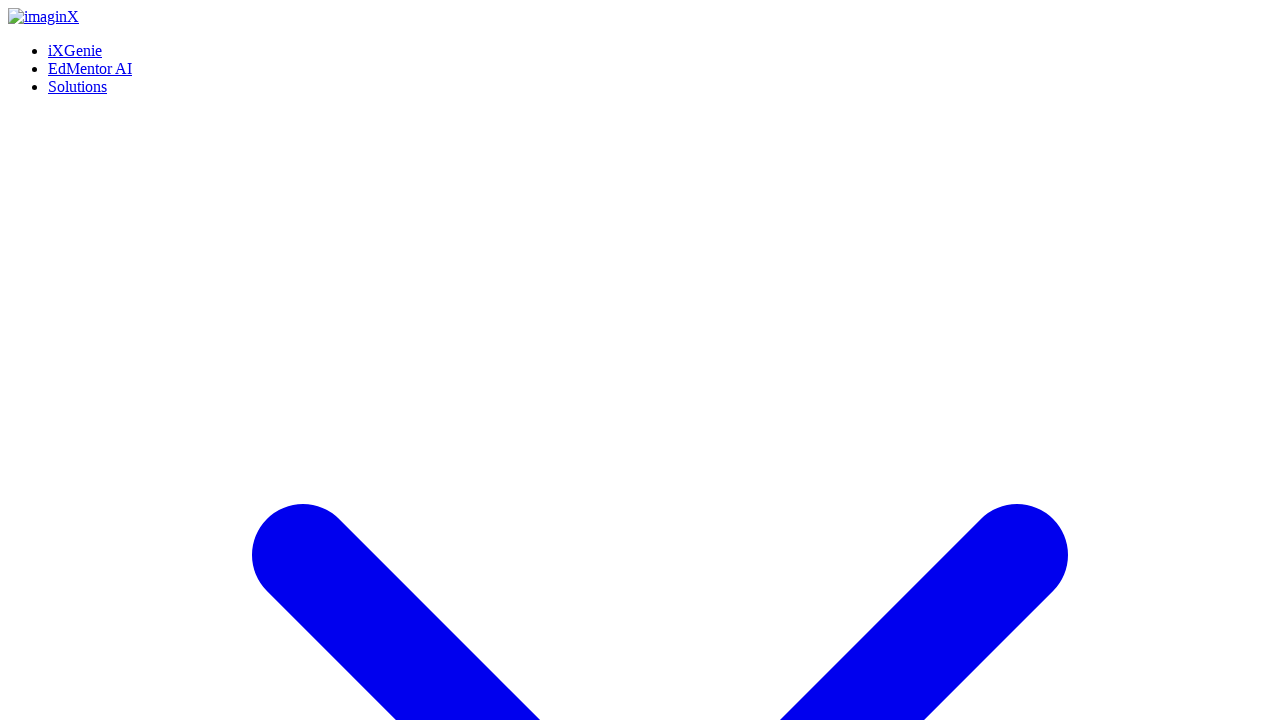

Verified main header 'EdMentor AI' is present
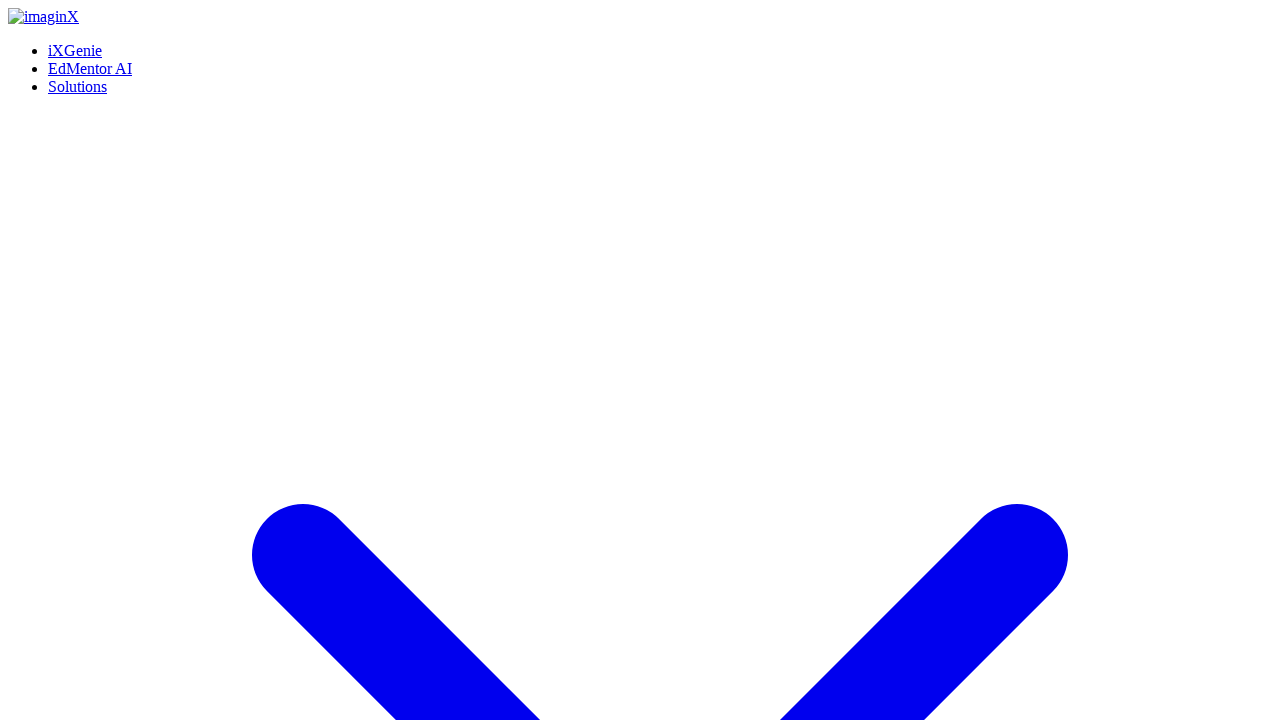

Verified sub-header 'Smarter Student Services, Powered by AI + XR' is present
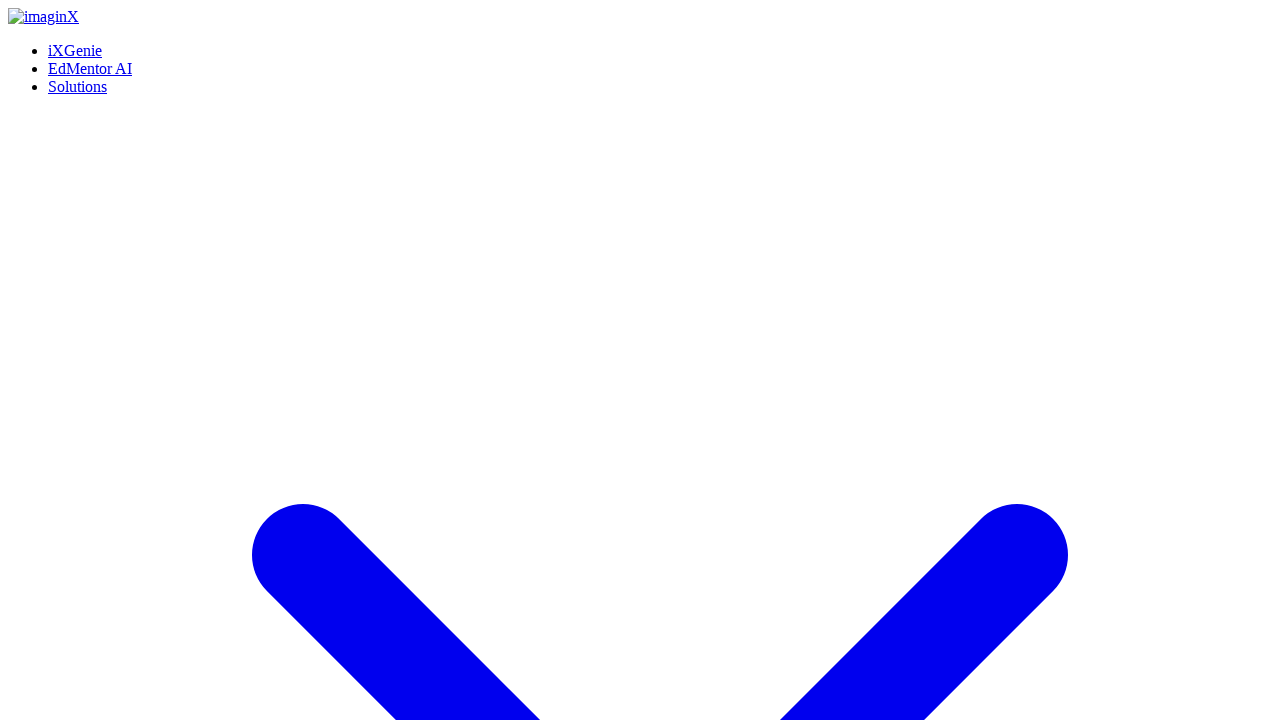

Verified main content paragraph about EdMentor AI is present
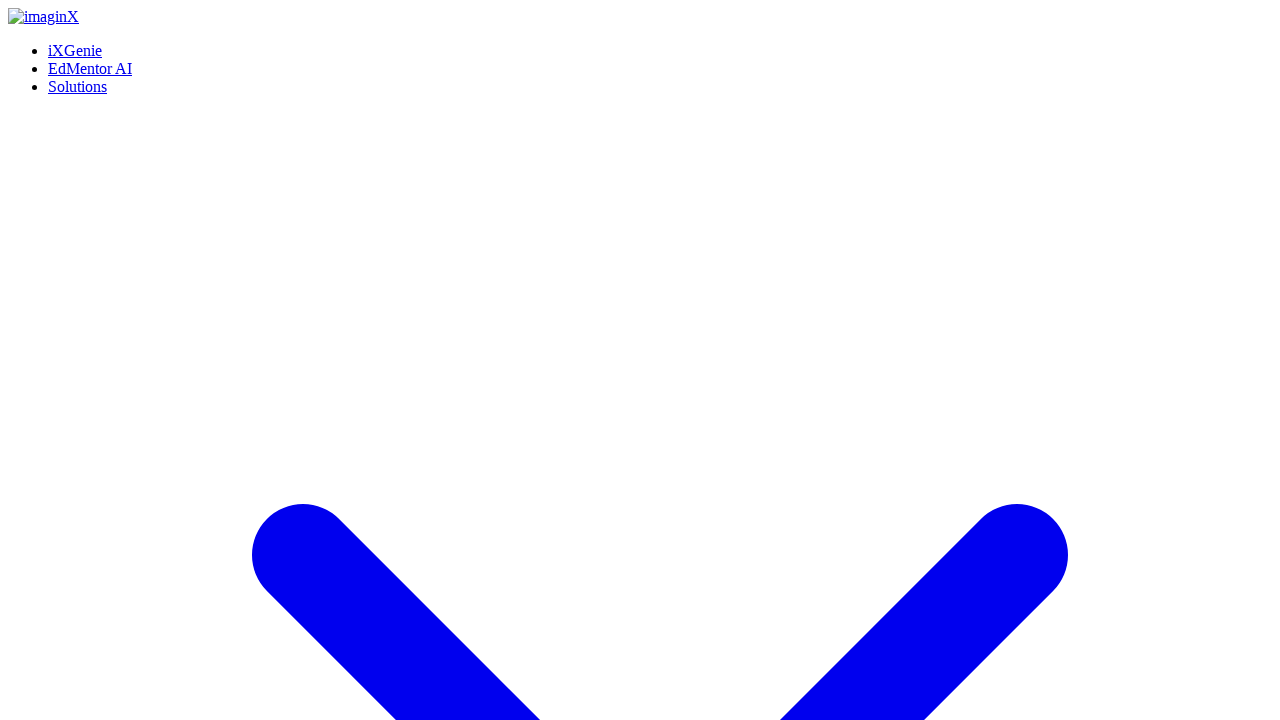

Verified 'Key Features' section header is present
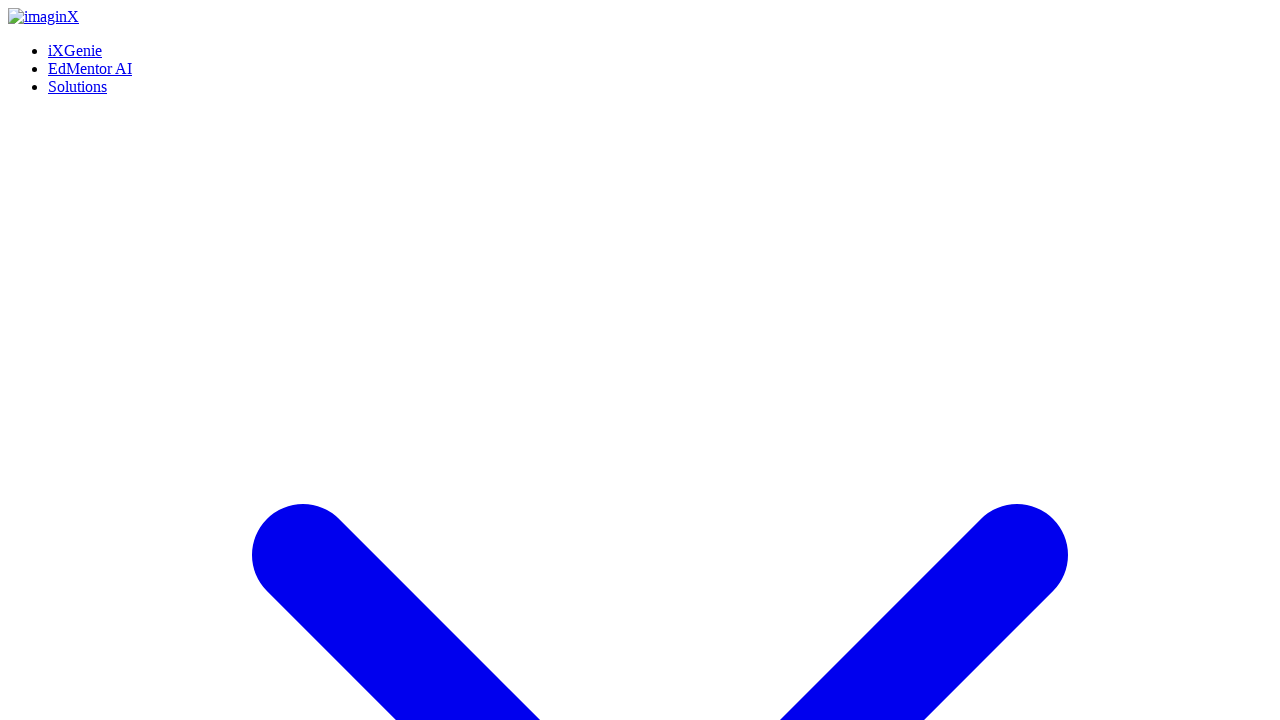

Verified 'AI-Powered Advising Assistant' feature header is present
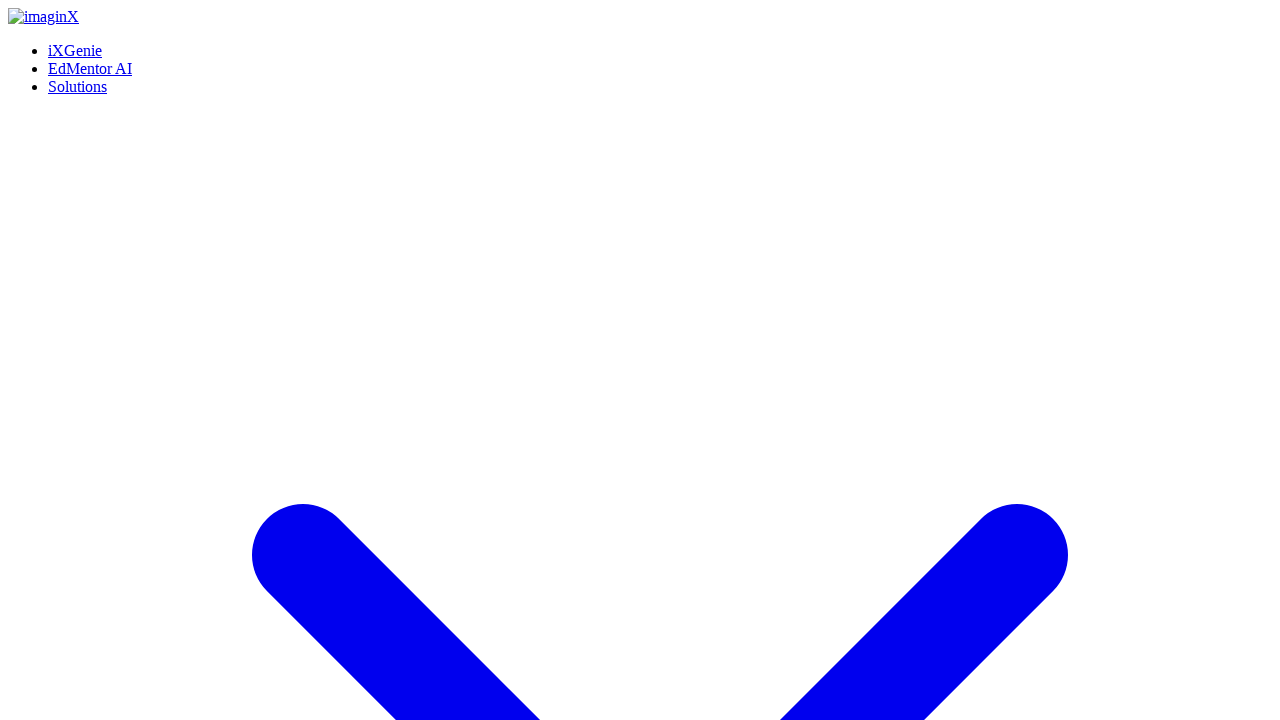

Verified 'FAFSA Status & Financial Aid Tracker' feature header is present
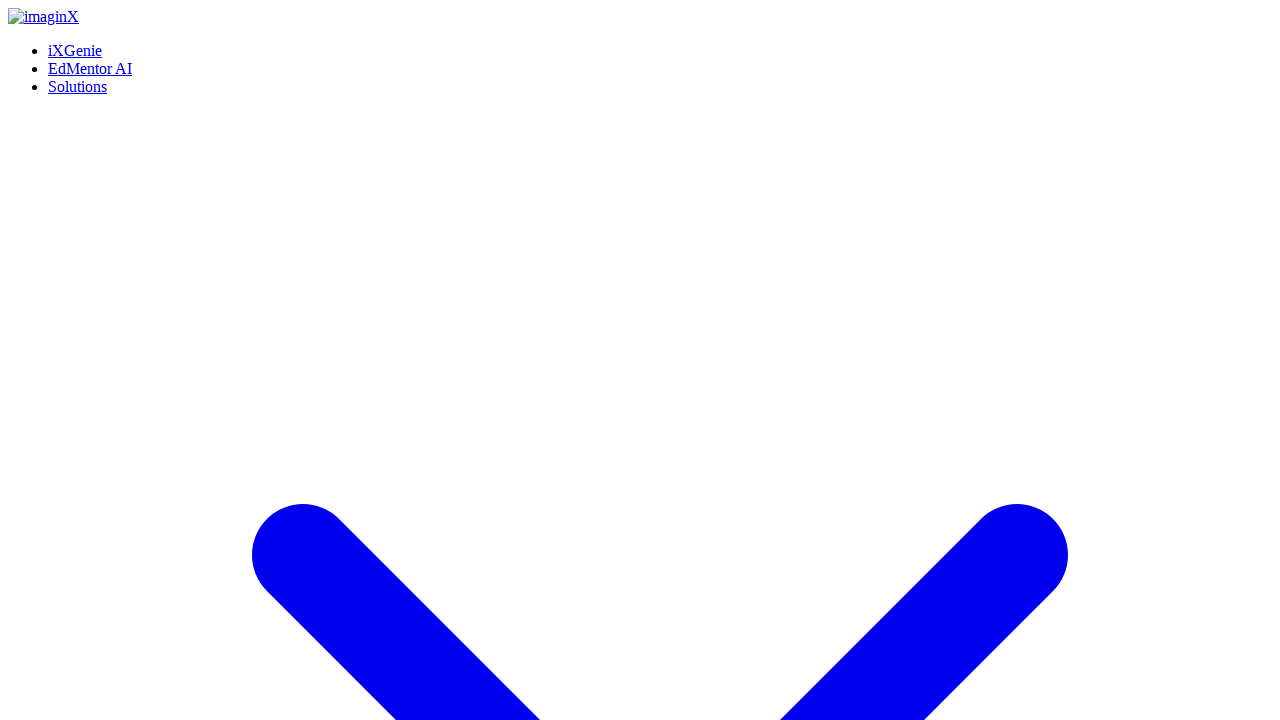

Verified 'Scholarship Application Evaluator' feature header is present
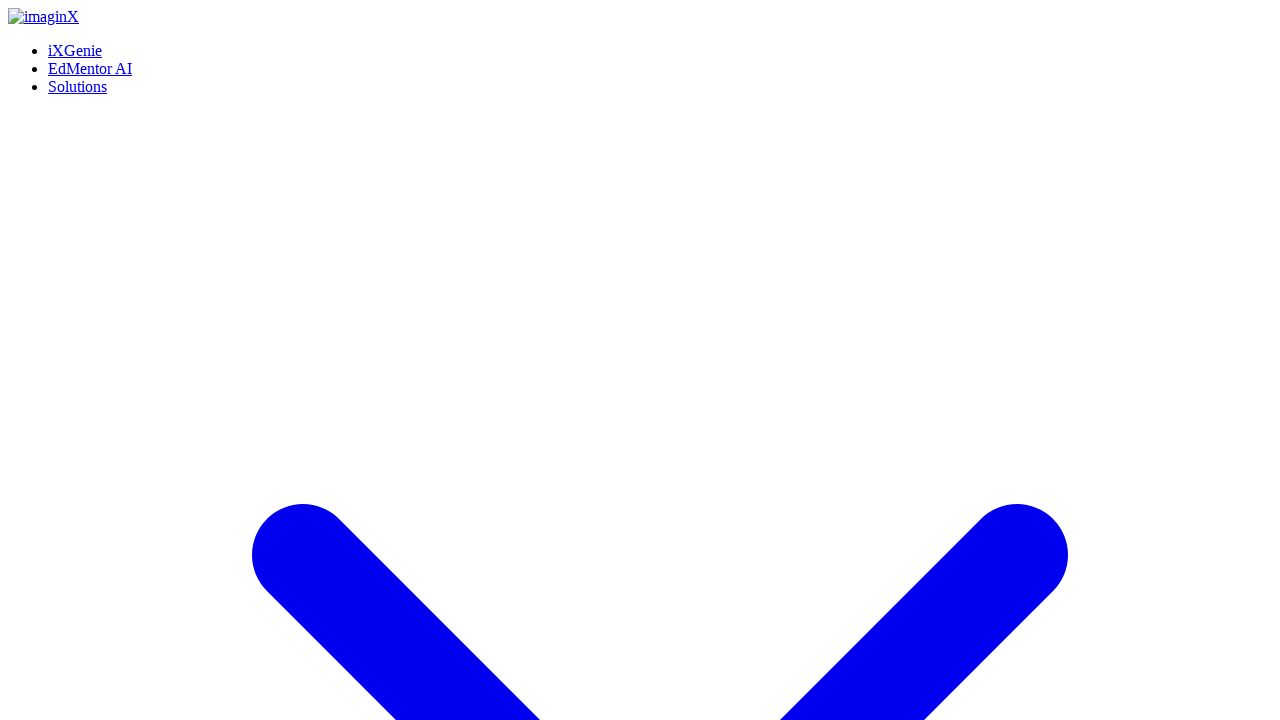

Verified 'Administrative Process Automation' feature header is present
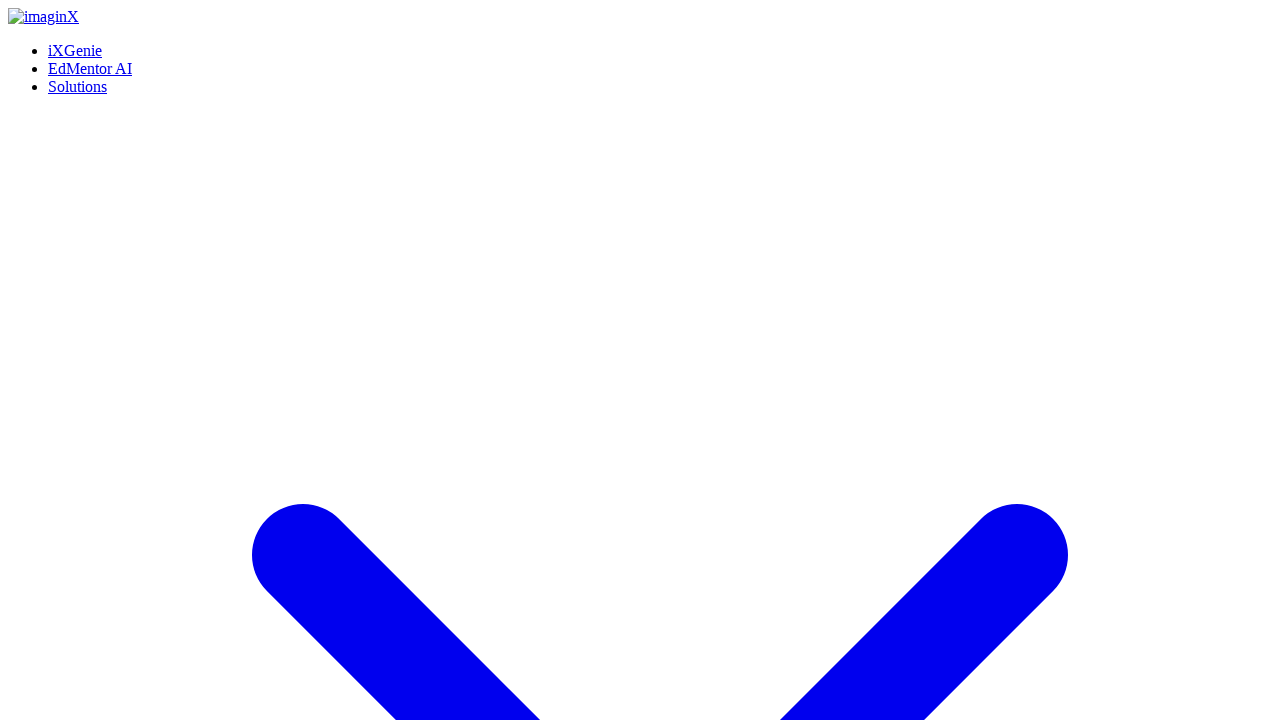

Verified 'SIS Integration' header is present
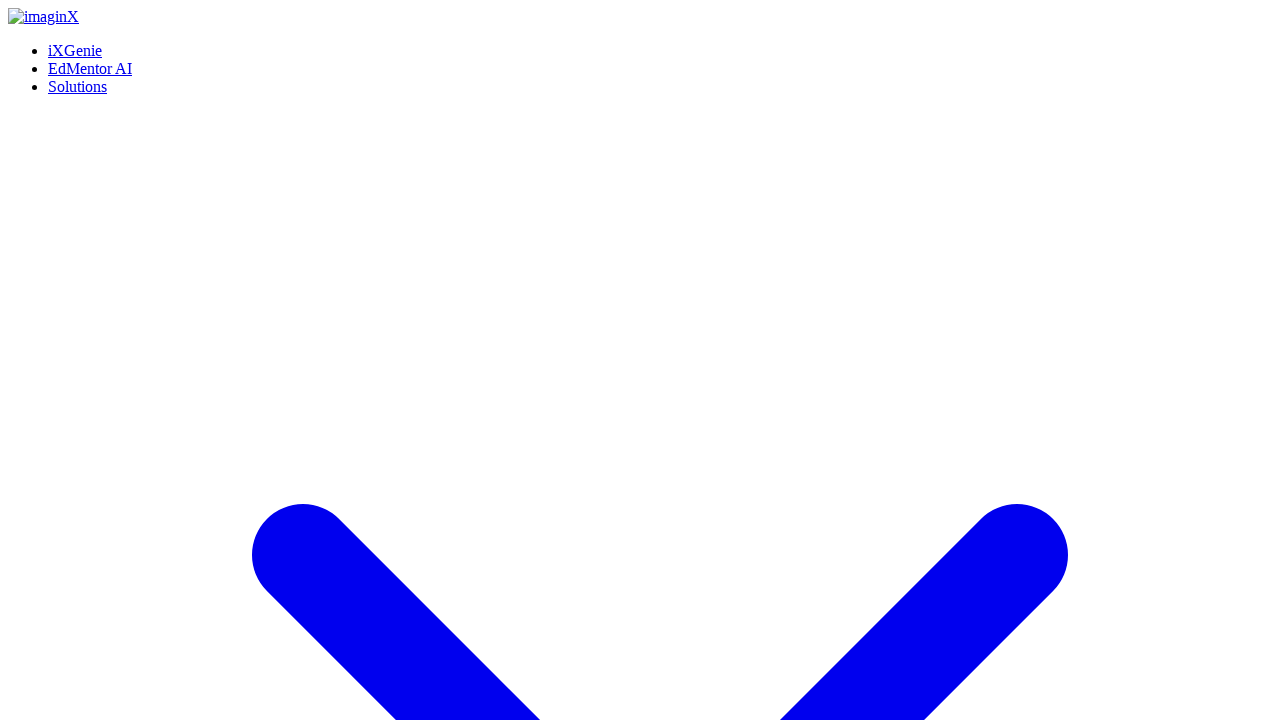

Verified 'CRM Integration' header is present
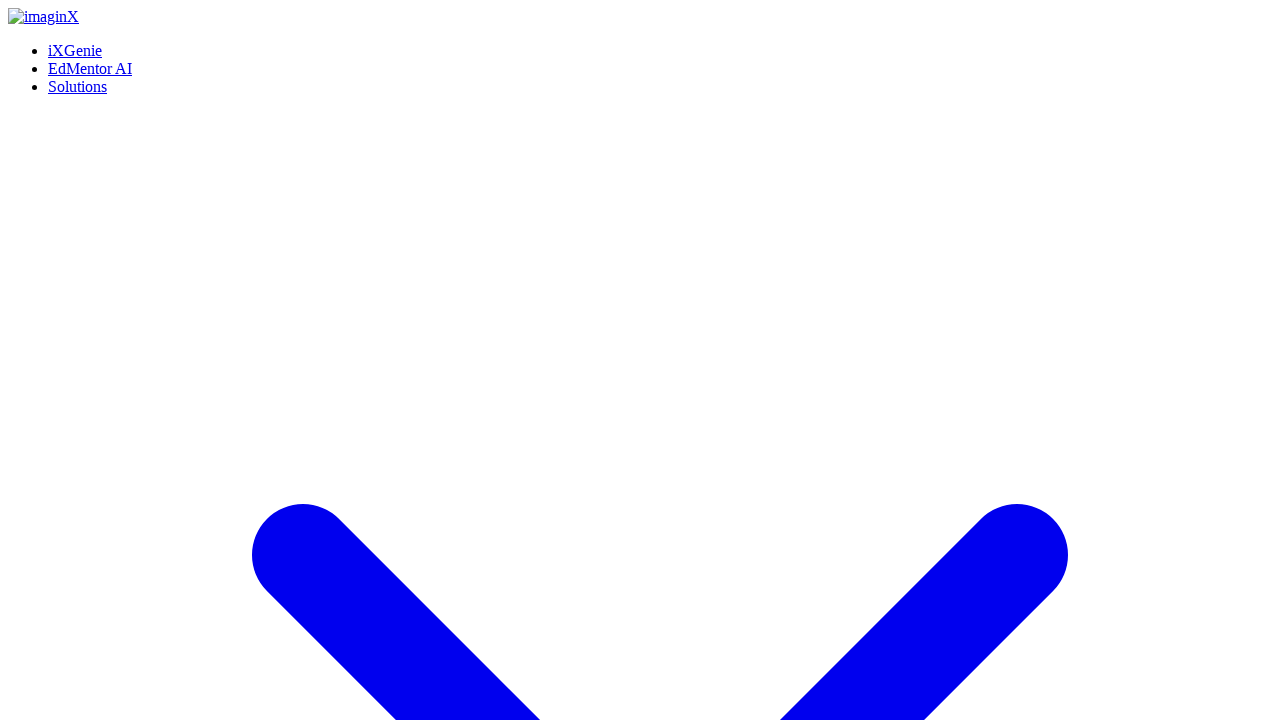

Verified 'LMS Integration' header is present
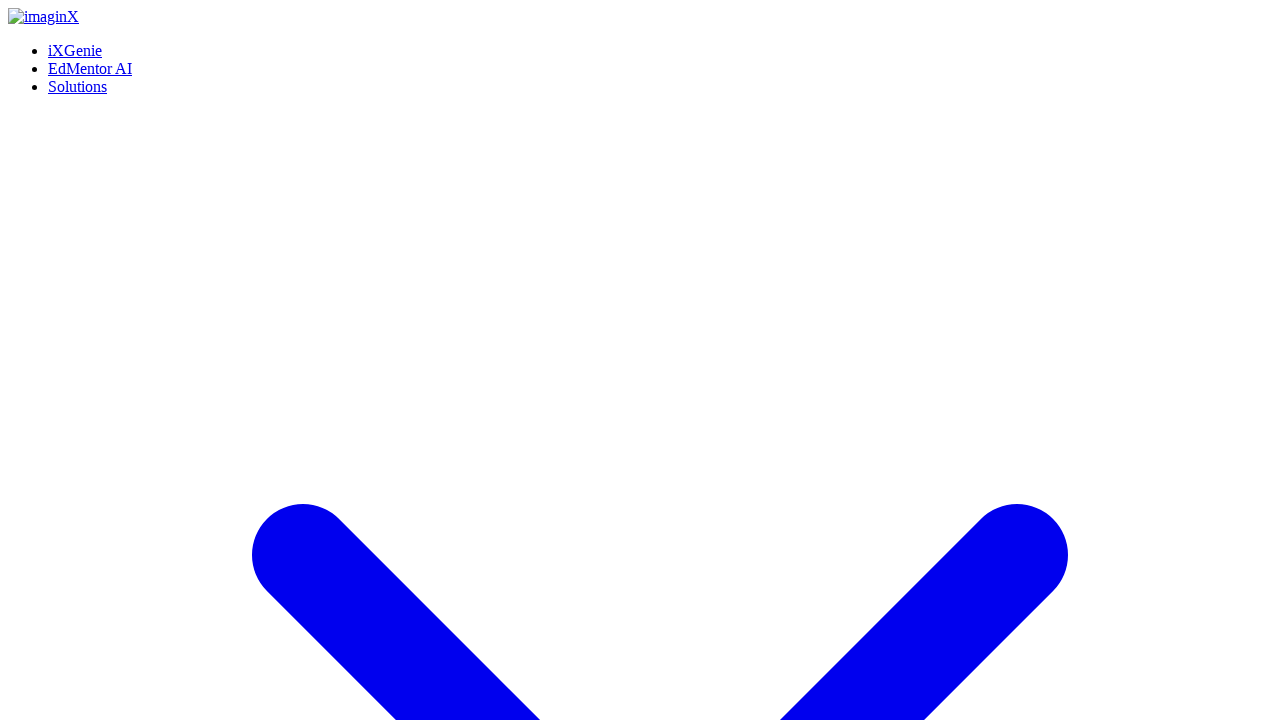

Hovered over Data Protection & Privacy Policy button at (113, 361) on xpath=//a[normalize-space()='Data Protection & Privacy Policy' and contains(@cla
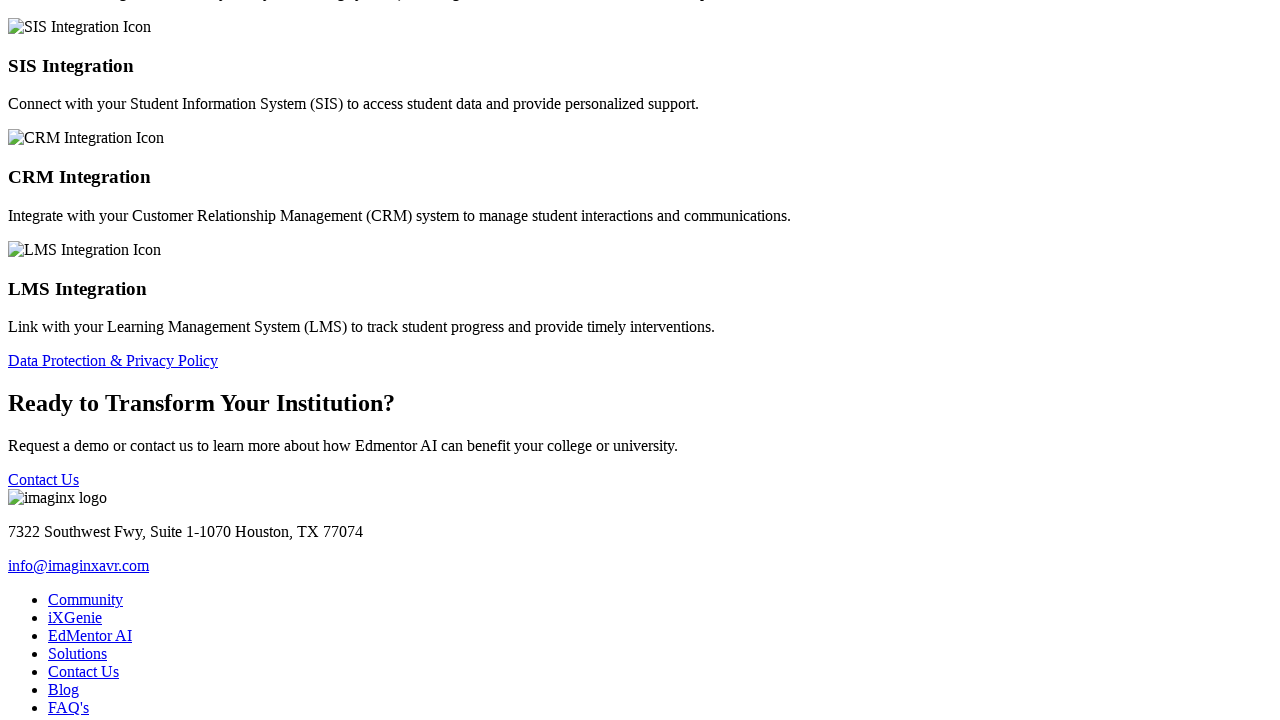

Clicked Data Protection & Privacy Policy button at (113, 361) on xpath=//a[normalize-space()='Data Protection & Privacy Policy' and contains(@cla
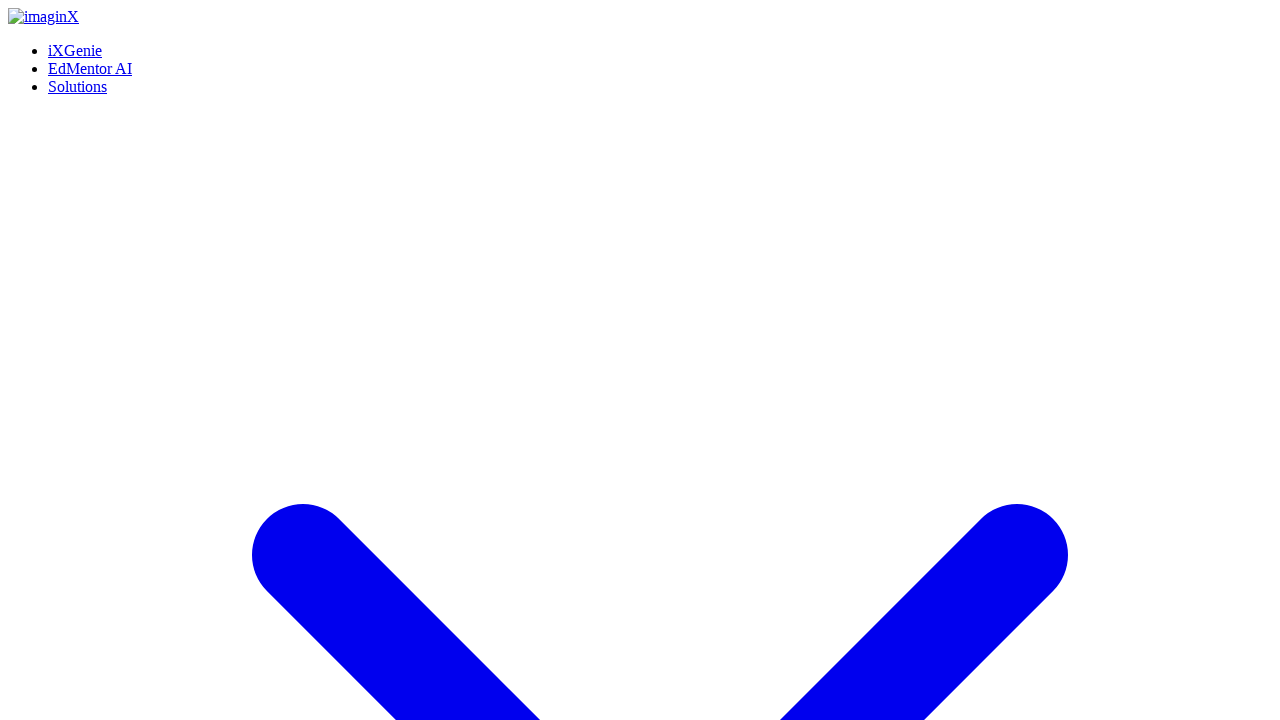

Verified Data Protection & Privacy Policy page loaded with correct header
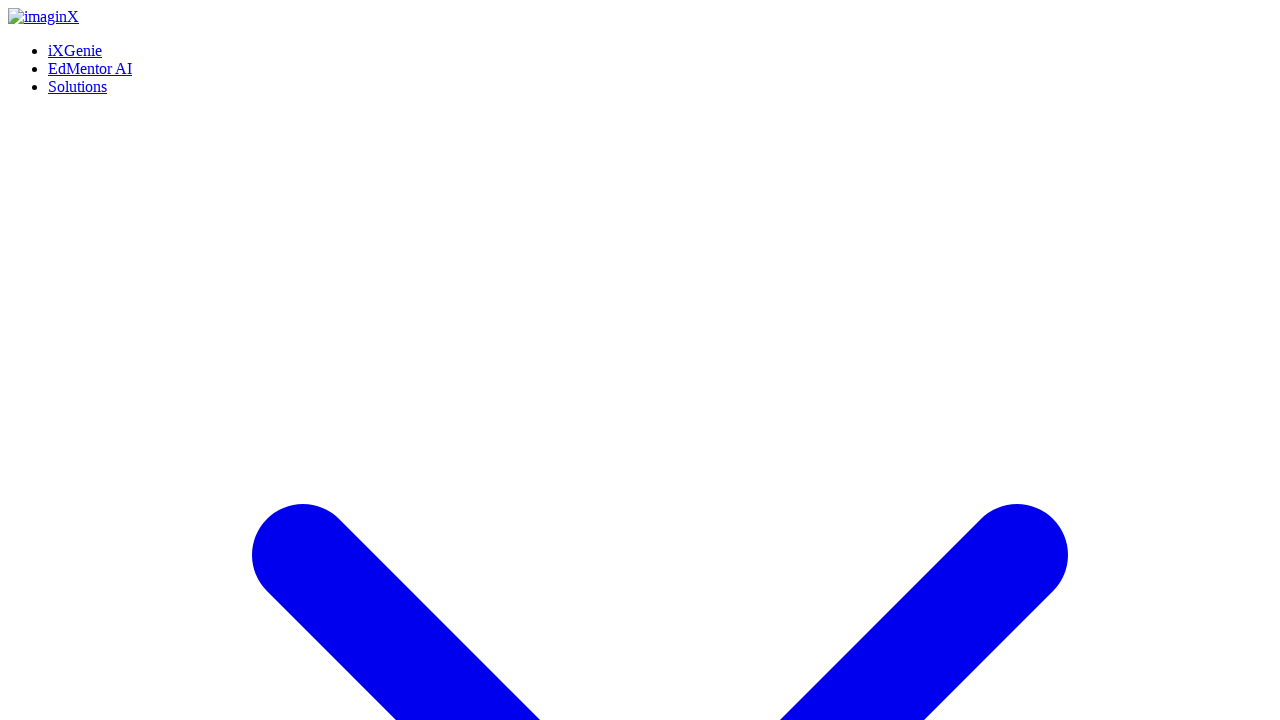

Navigated back to EdMentor AI page
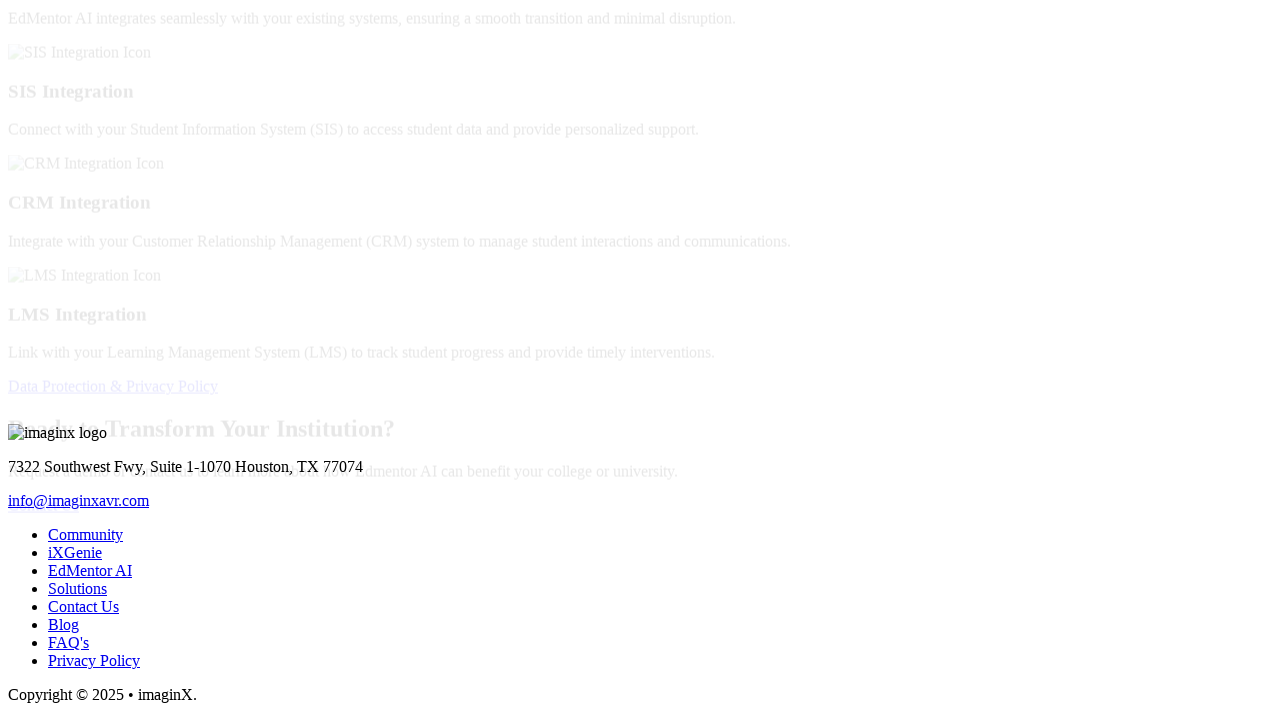

Page loaded after navigating back
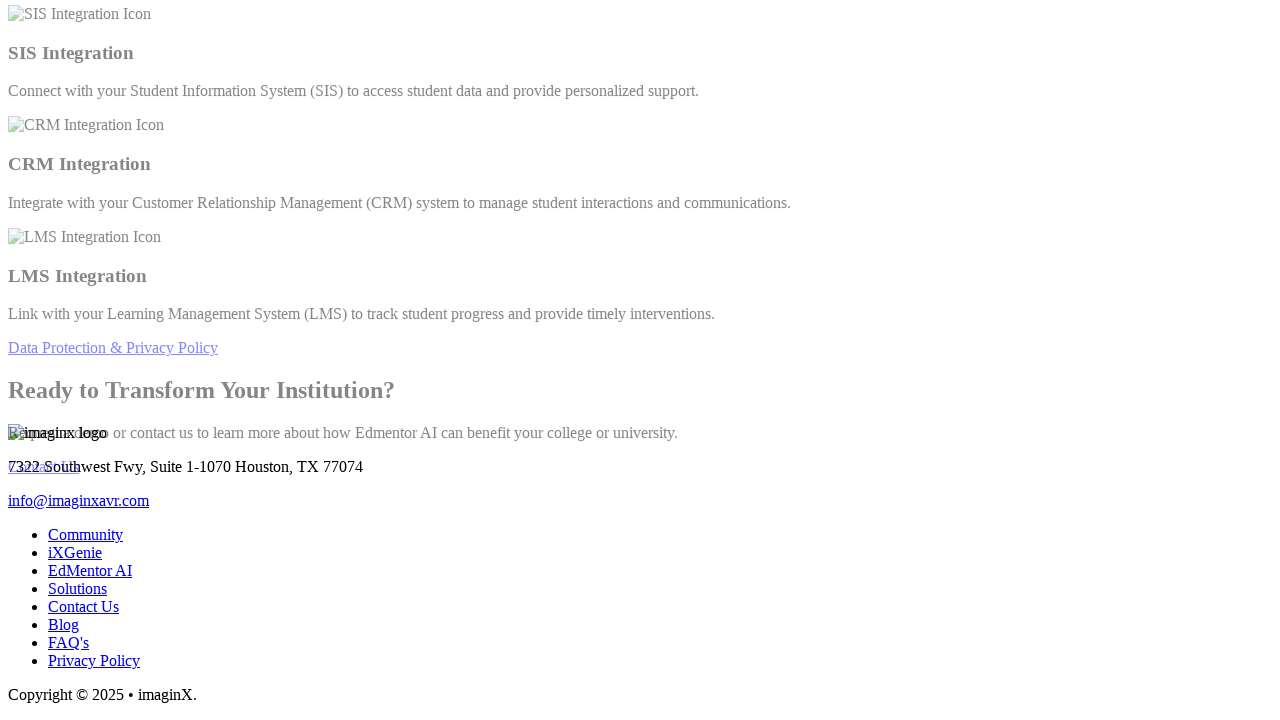

Waited 1 second after page load
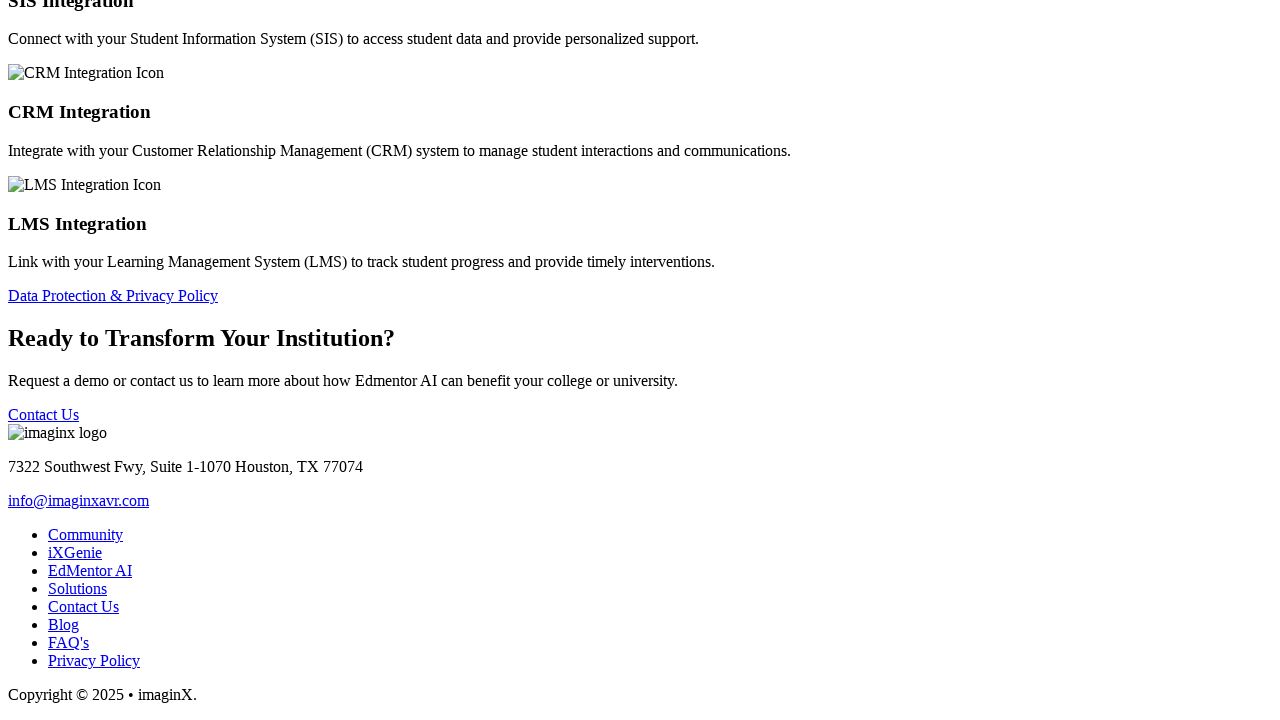

Hovered over Contact Us button at (44, 415) on xpath=//a[normalize-space()='Contact Us' and contains(@class,'bg-xgreen')]
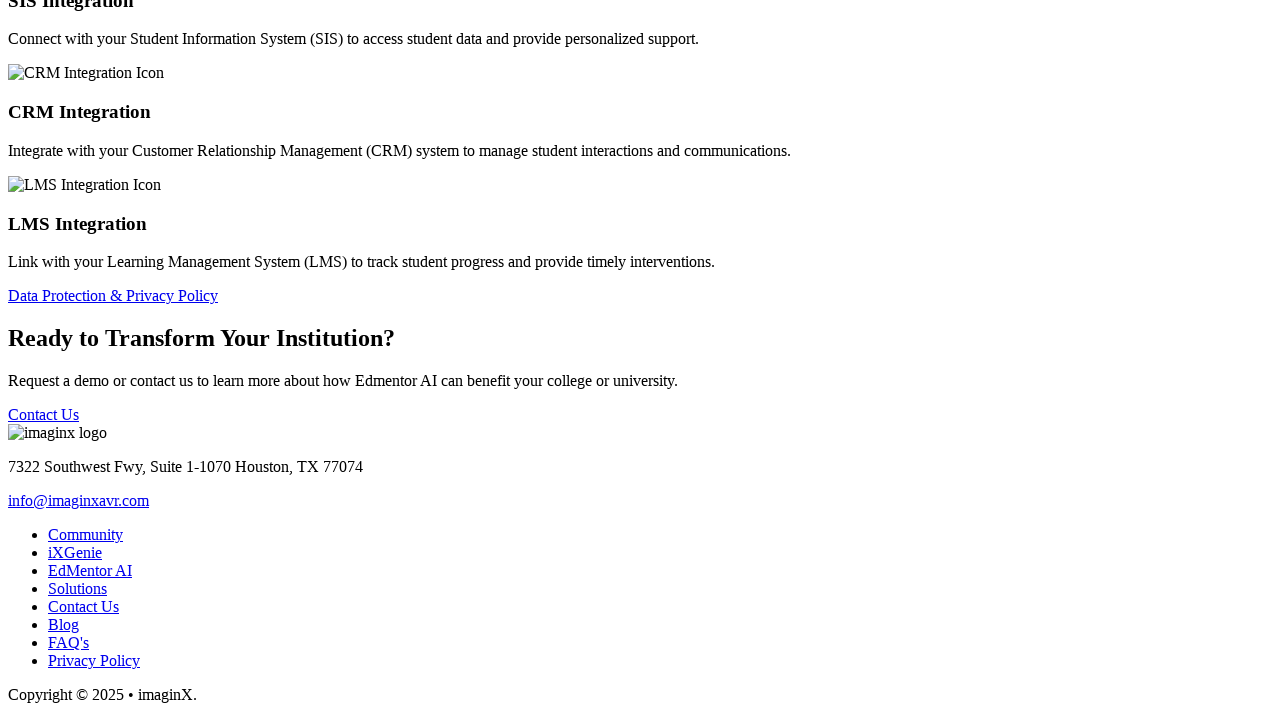

Clicked Contact Us button at (44, 415) on xpath=//a[normalize-space()='Contact Us' and contains(@class,'bg-xgreen')]
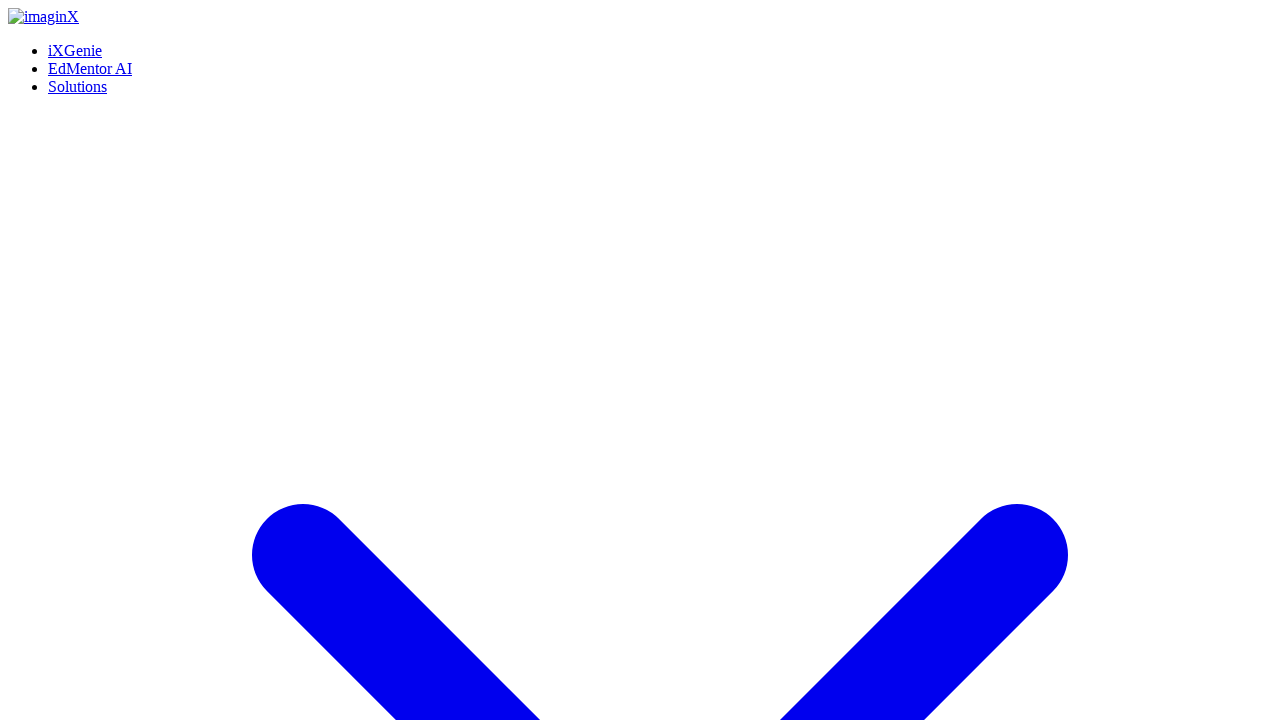

Verified Contact Us page loaded with correct header
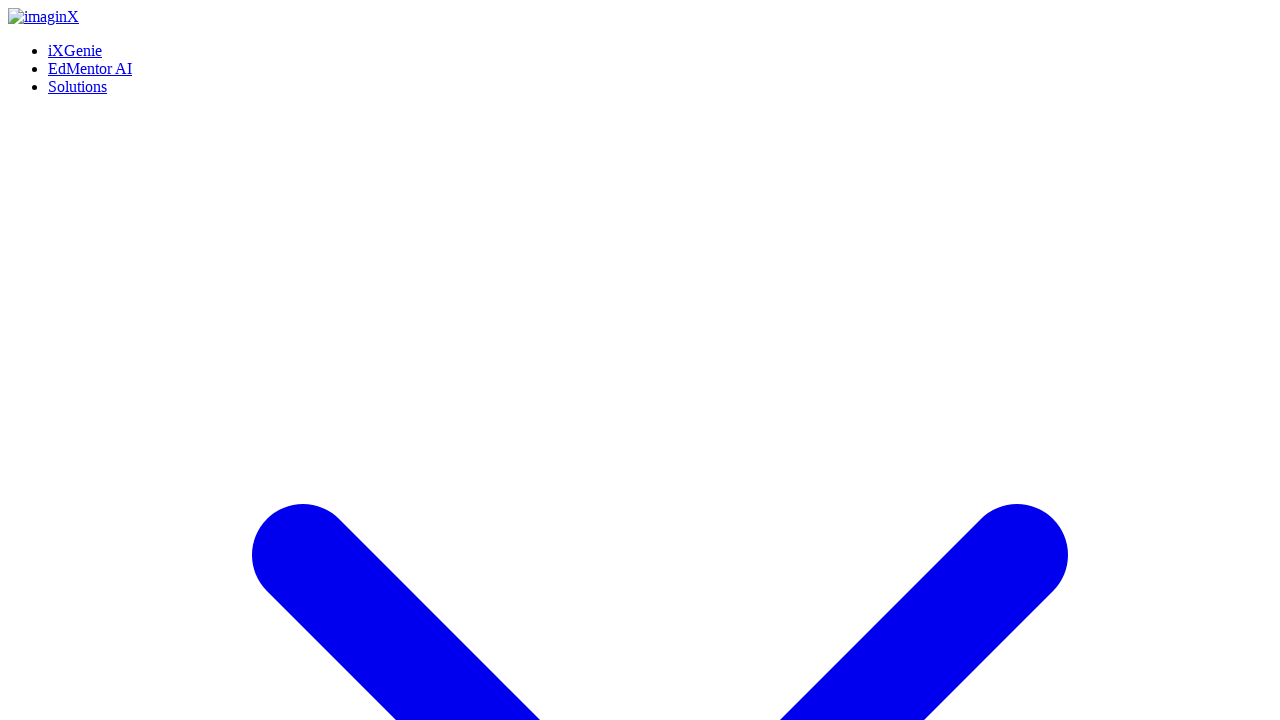

Navigated back to EdMentor AI page
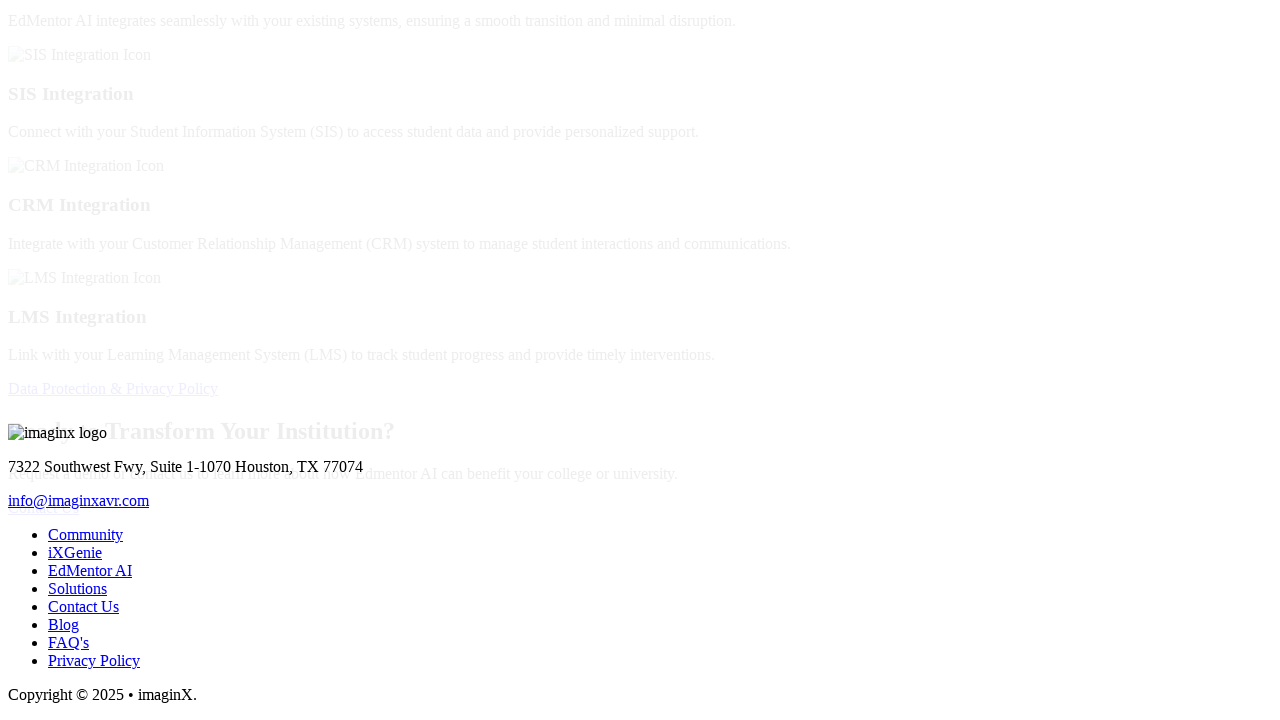

Page loaded after second navigation back
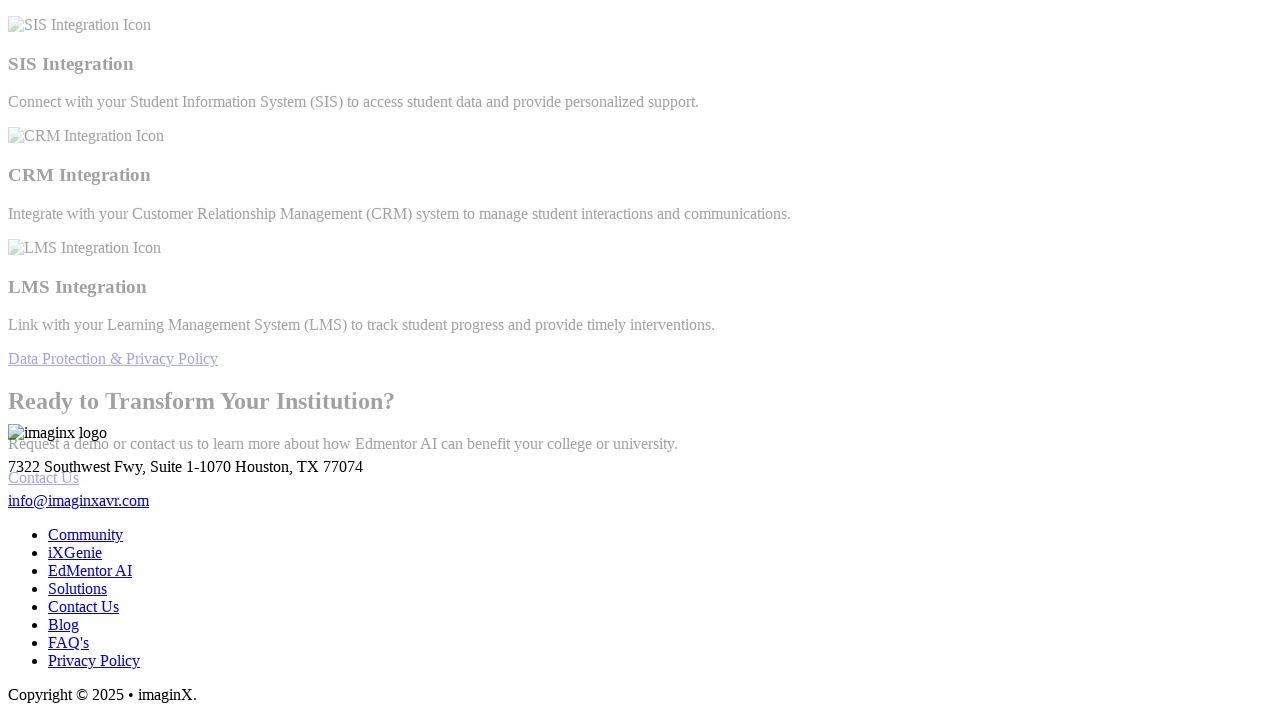

Scrolled to top of EdMentor AI page
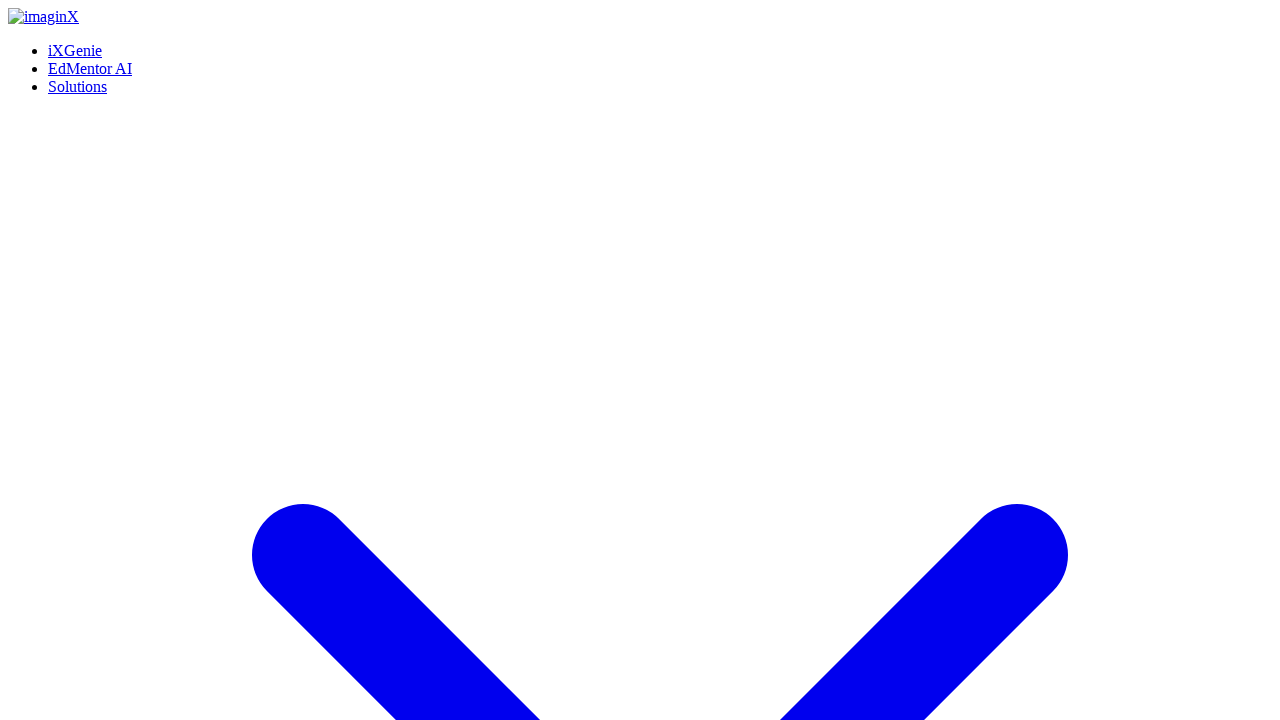

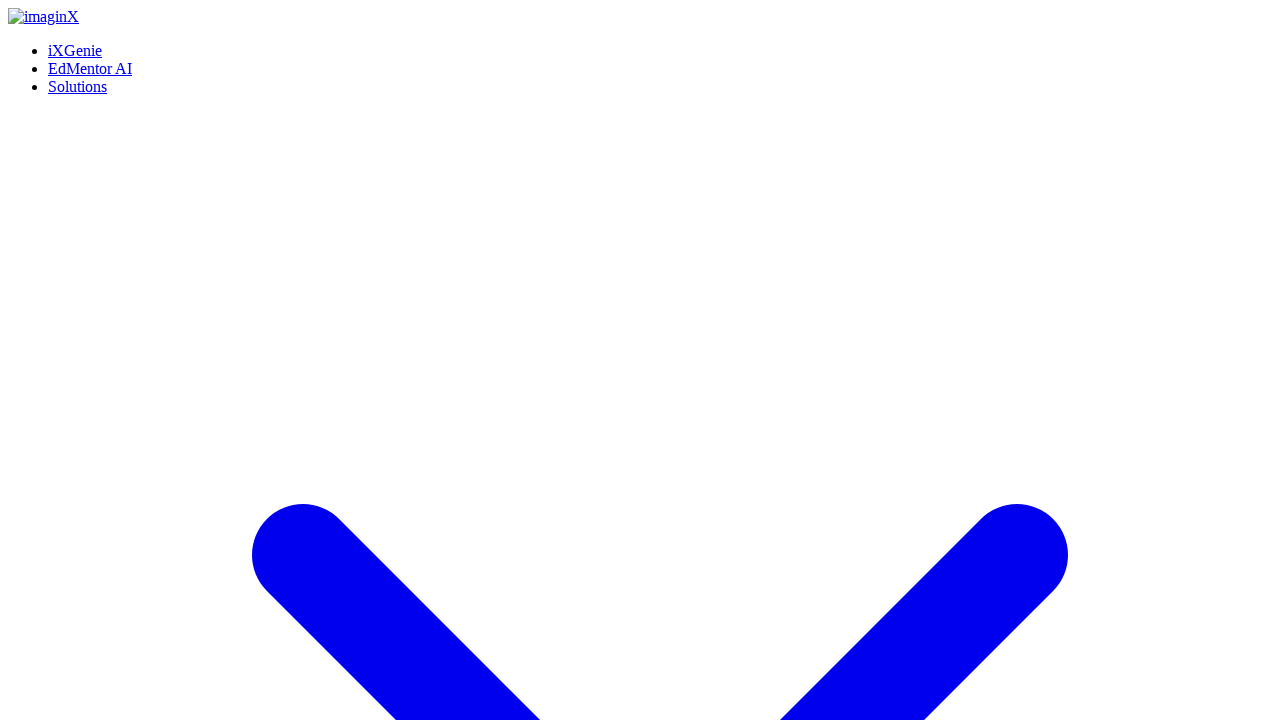